Tests the multiplication operation on a calculator by entering two numbers (2 and 3), selecting the * operator, and clicking calculate

Starting URL: https://safatelli.github.io/tp-test-logiciel/assets/calc.html

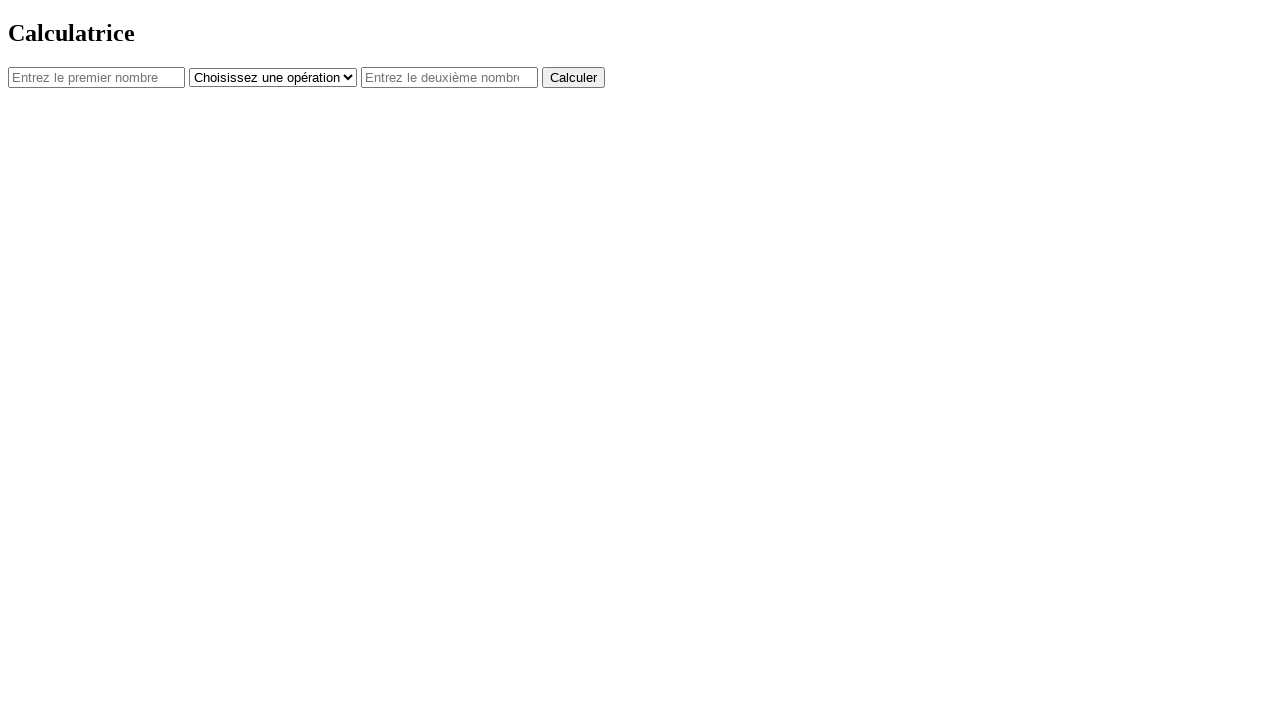

Clicked first number input field at (96, 77) on #num1
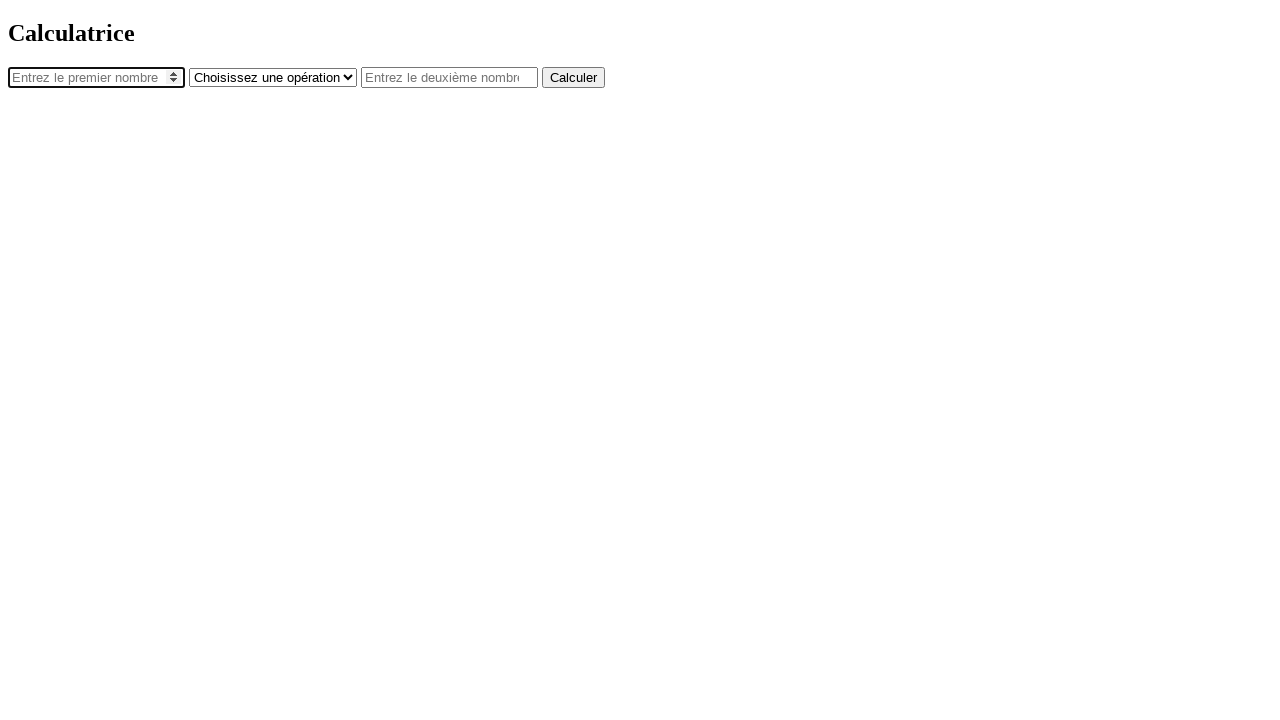

Entered '2' in first number field on #num1
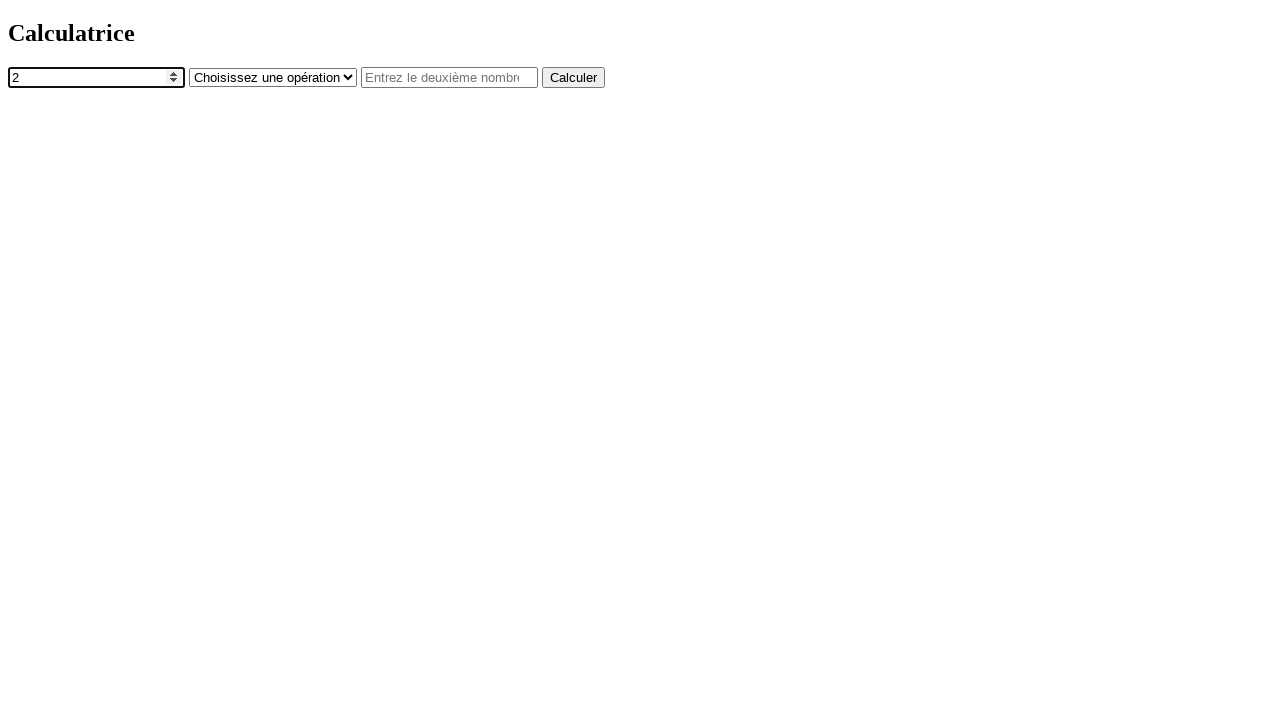

Clicked operator dropdown at (273, 77) on #operator
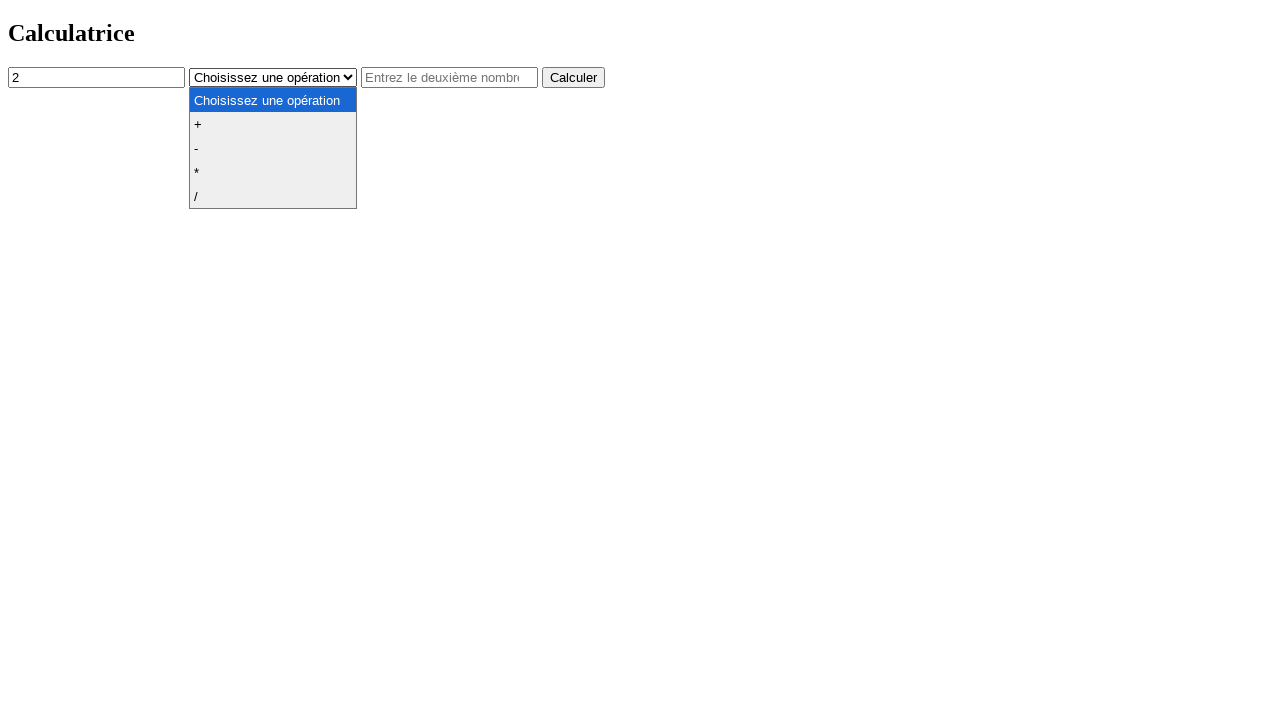

Selected multiplication (*) operator on #operator
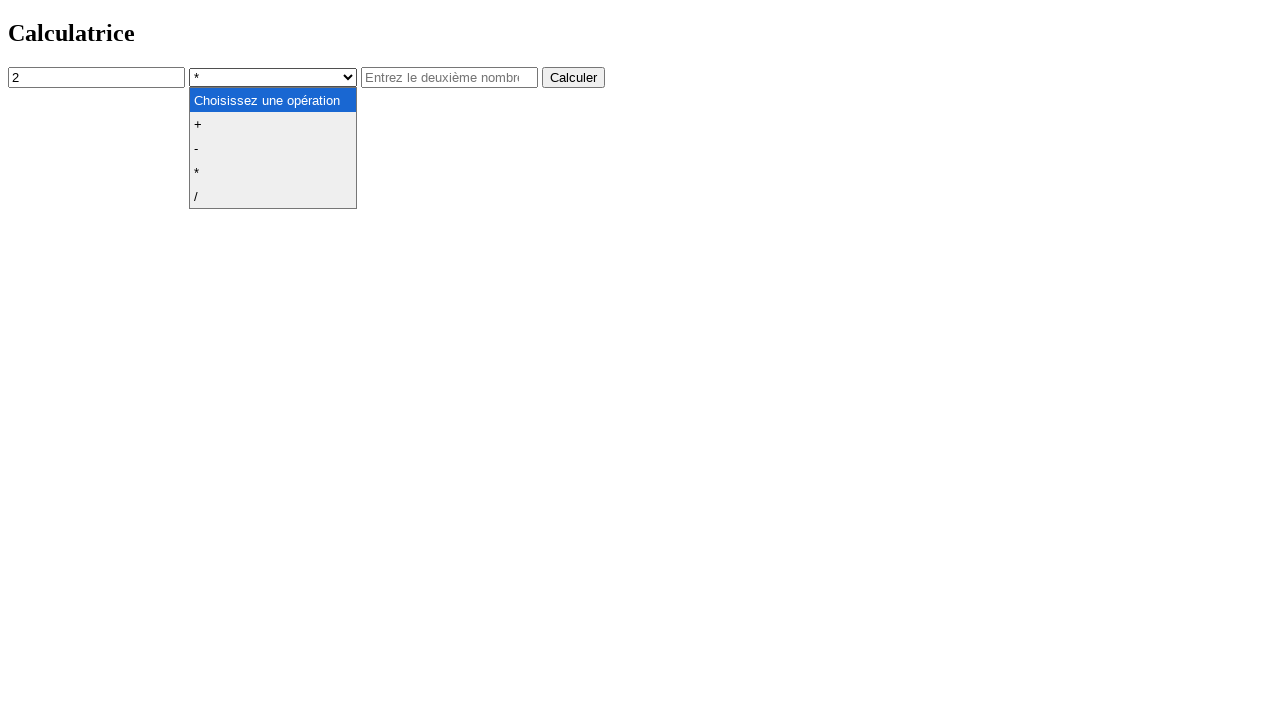

Clicked body element at (640, 54) on body
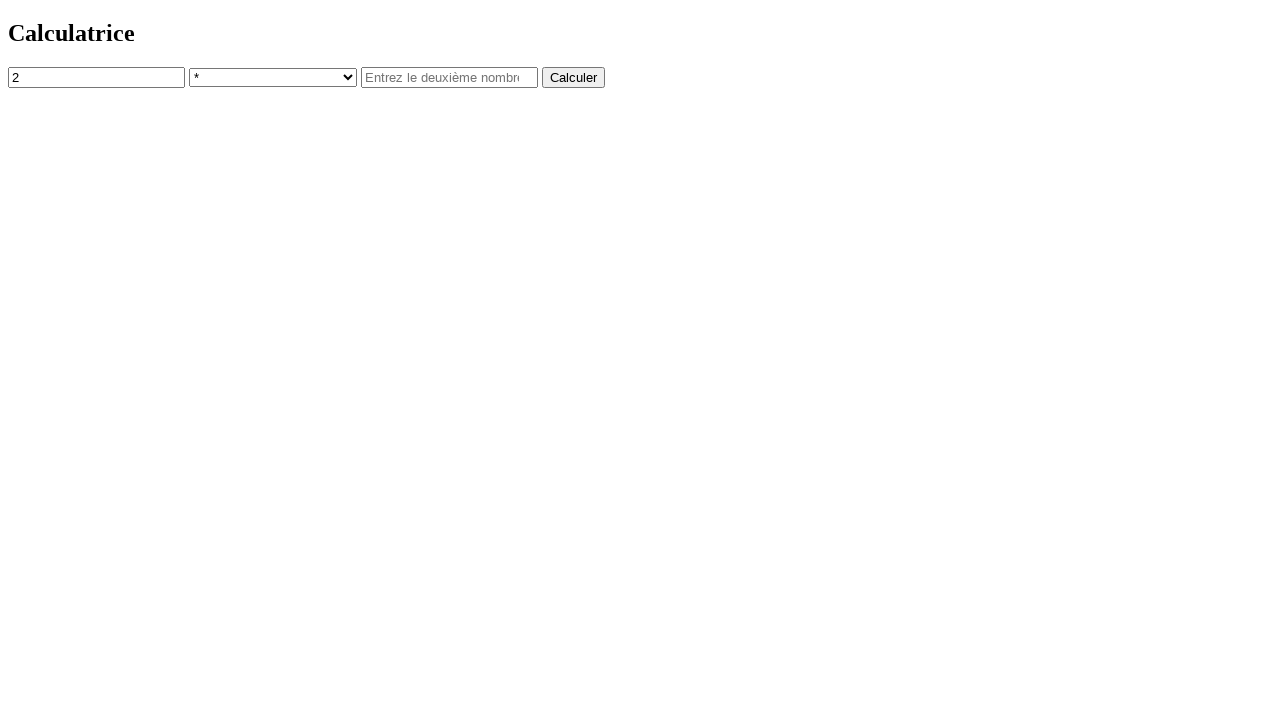

Clicked second number input field at (450, 77) on #num2
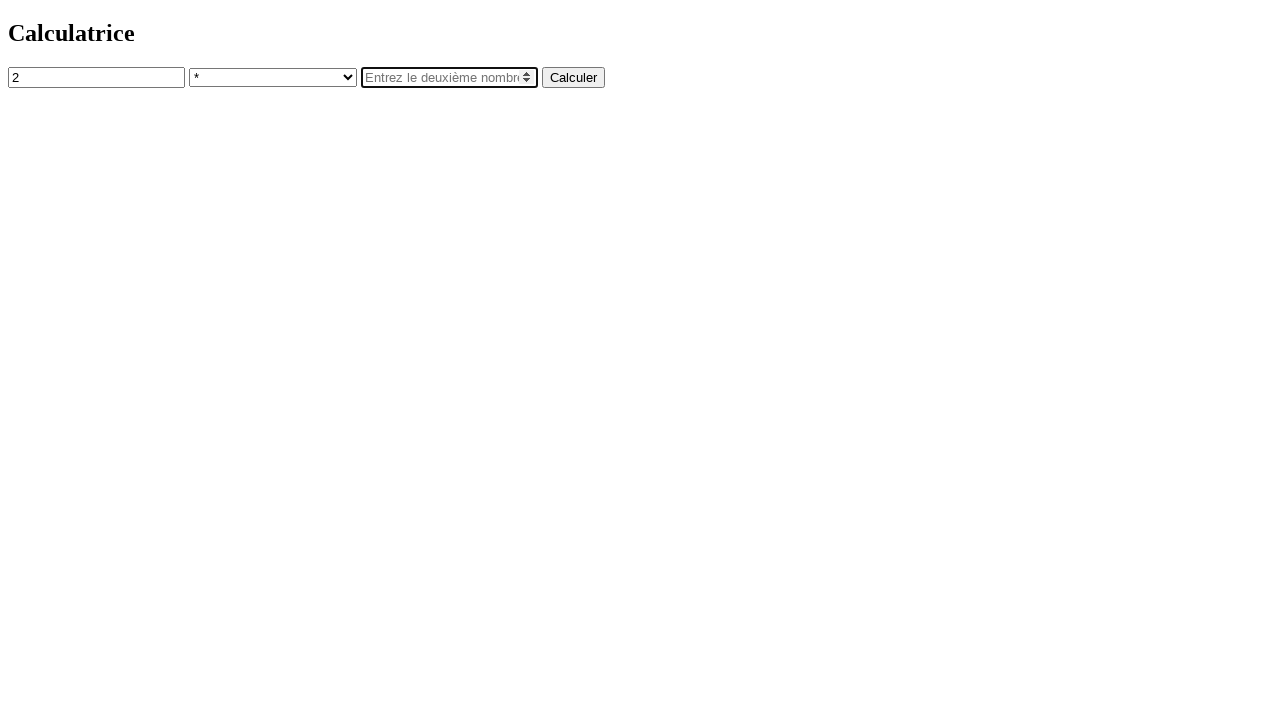

Entered '3' in second number field on #num2
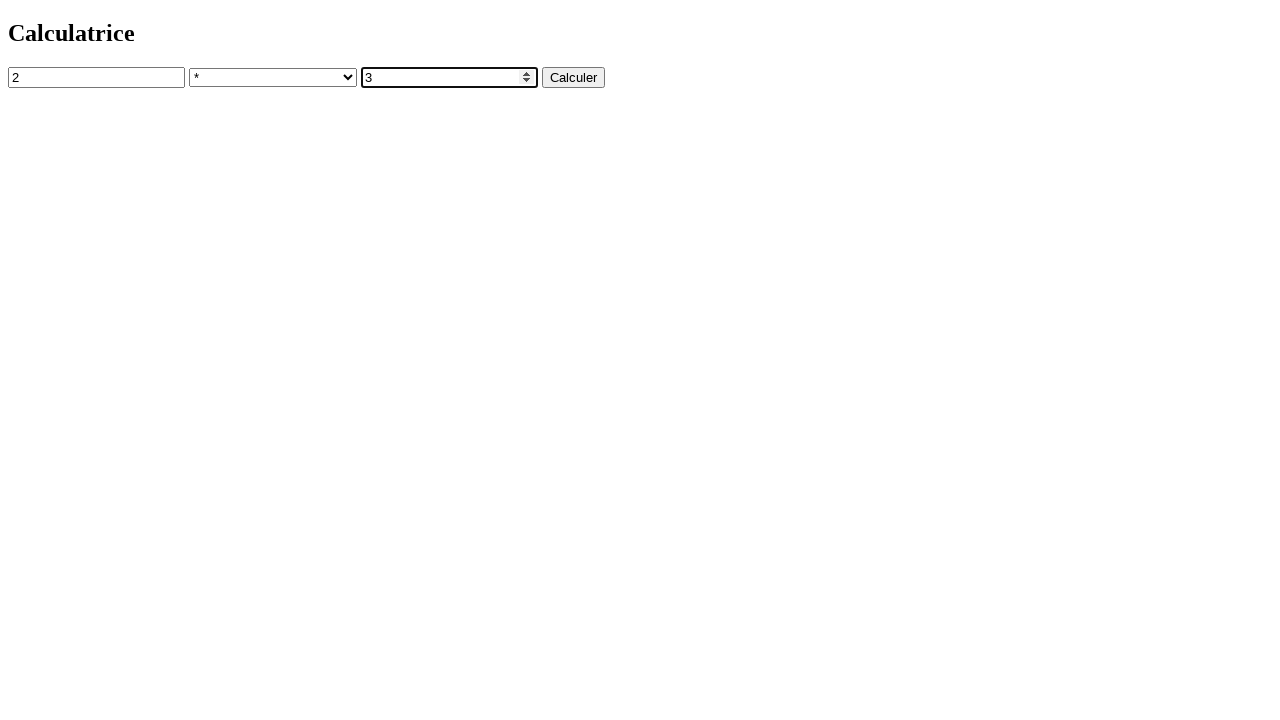

Clicked calculate button to compute 2 * 3 at (574, 77) on button
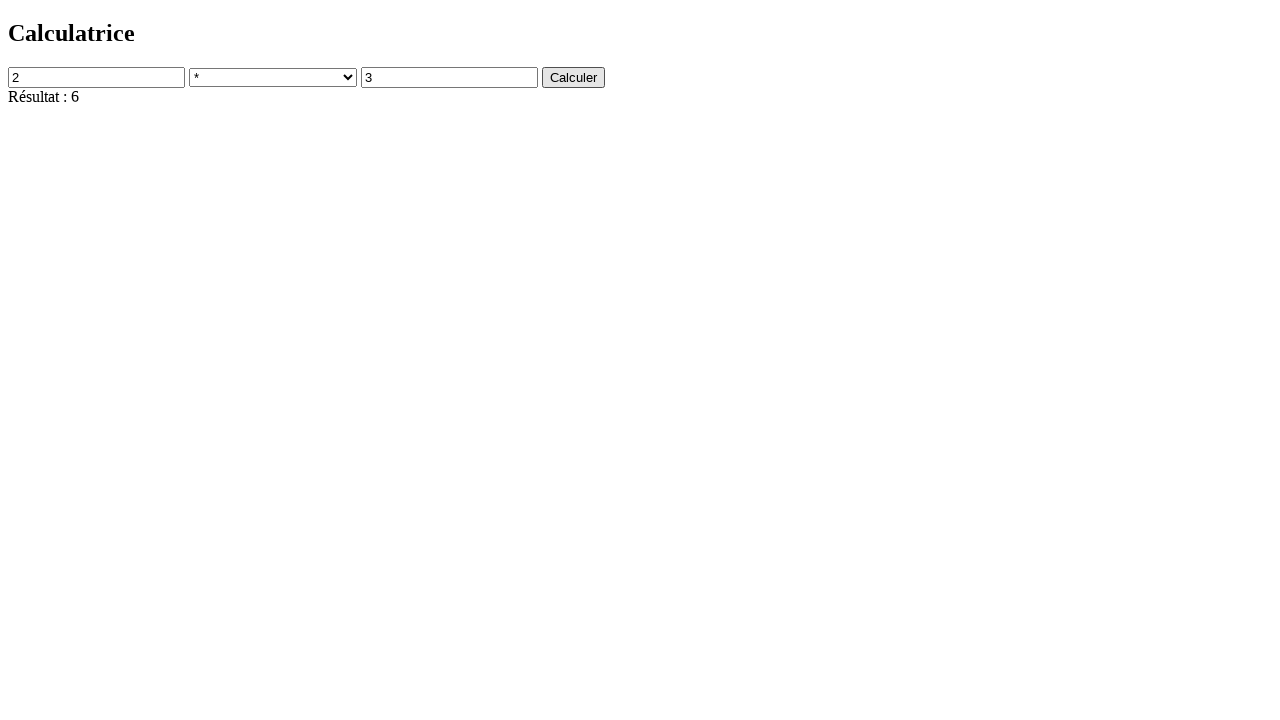

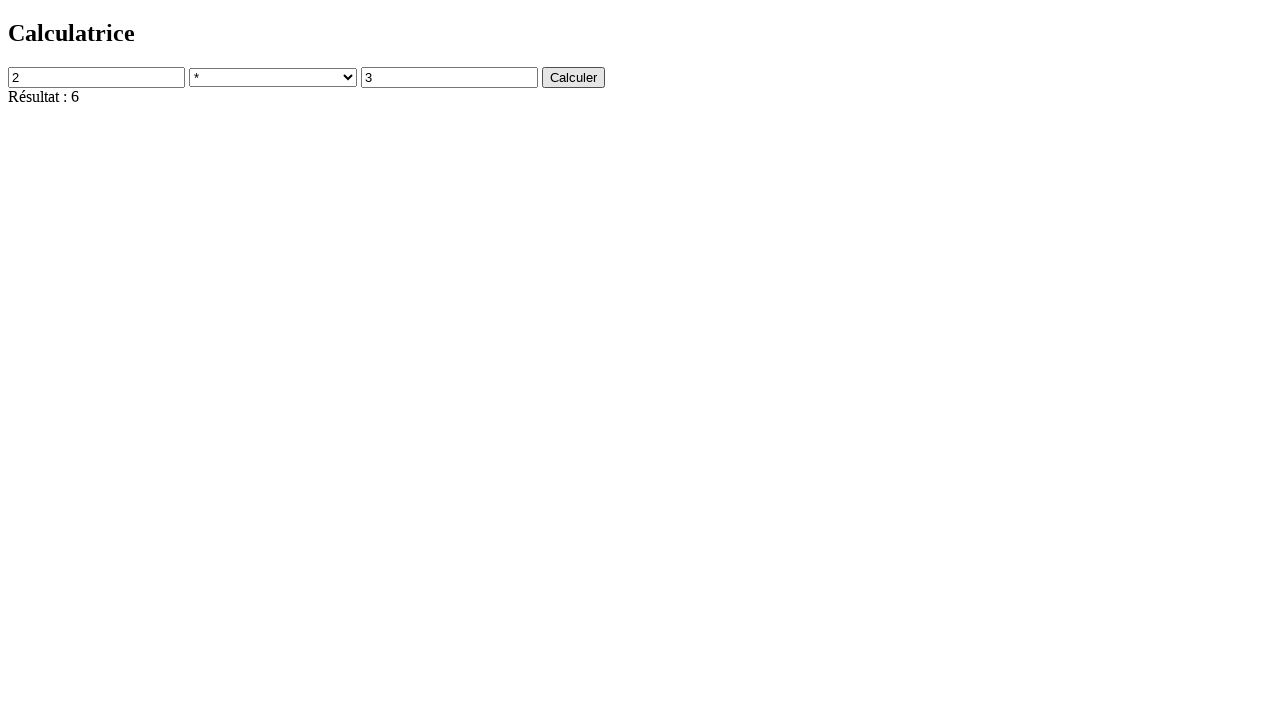